Tests drag and drop functionality by dragging a source element and dropping it onto a target element within an iframe on the jQuery UI demo page

Starting URL: https://jqueryui.com/droppable/

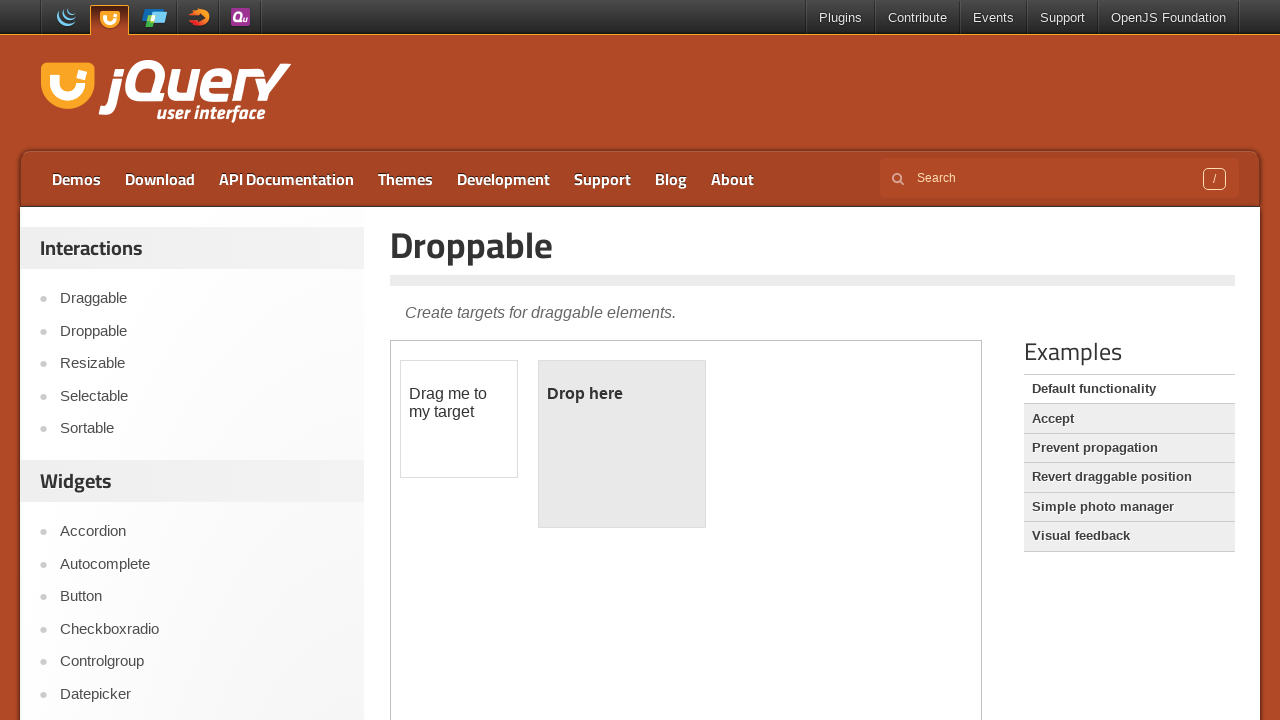

Navigated to jQuery UI droppable demo page
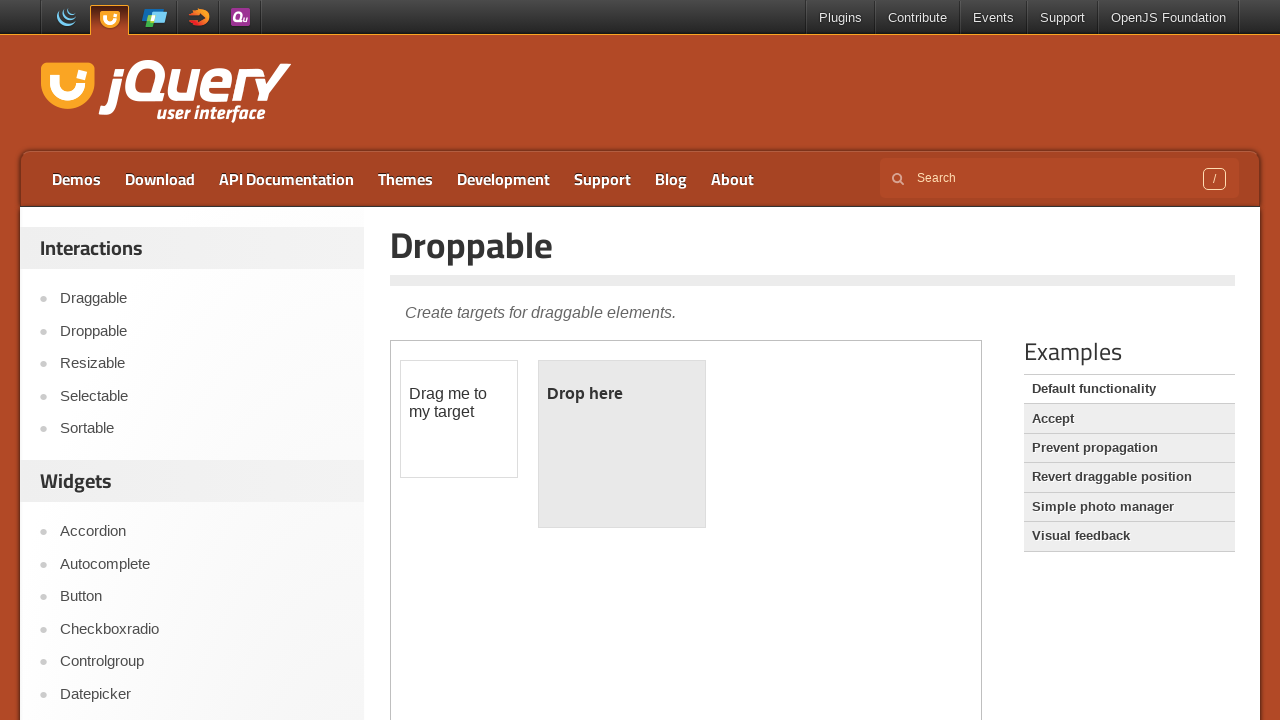

Located the demo frame iframe
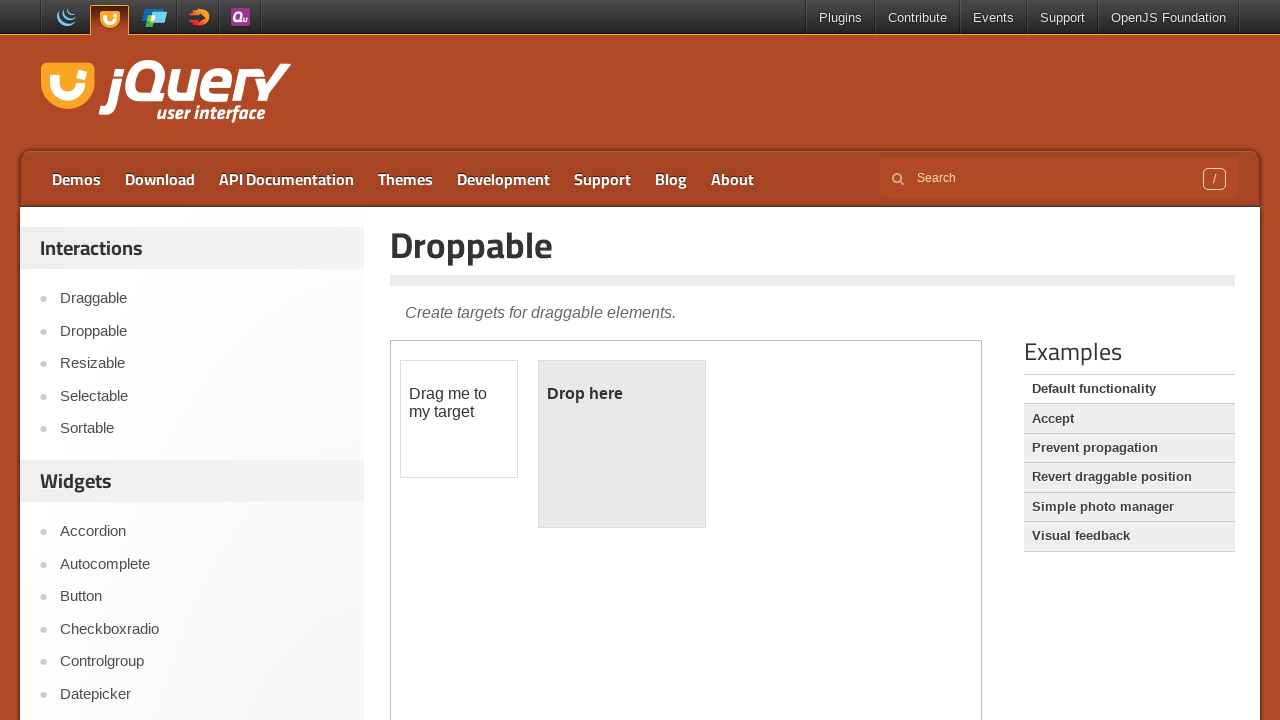

Located the draggable source element
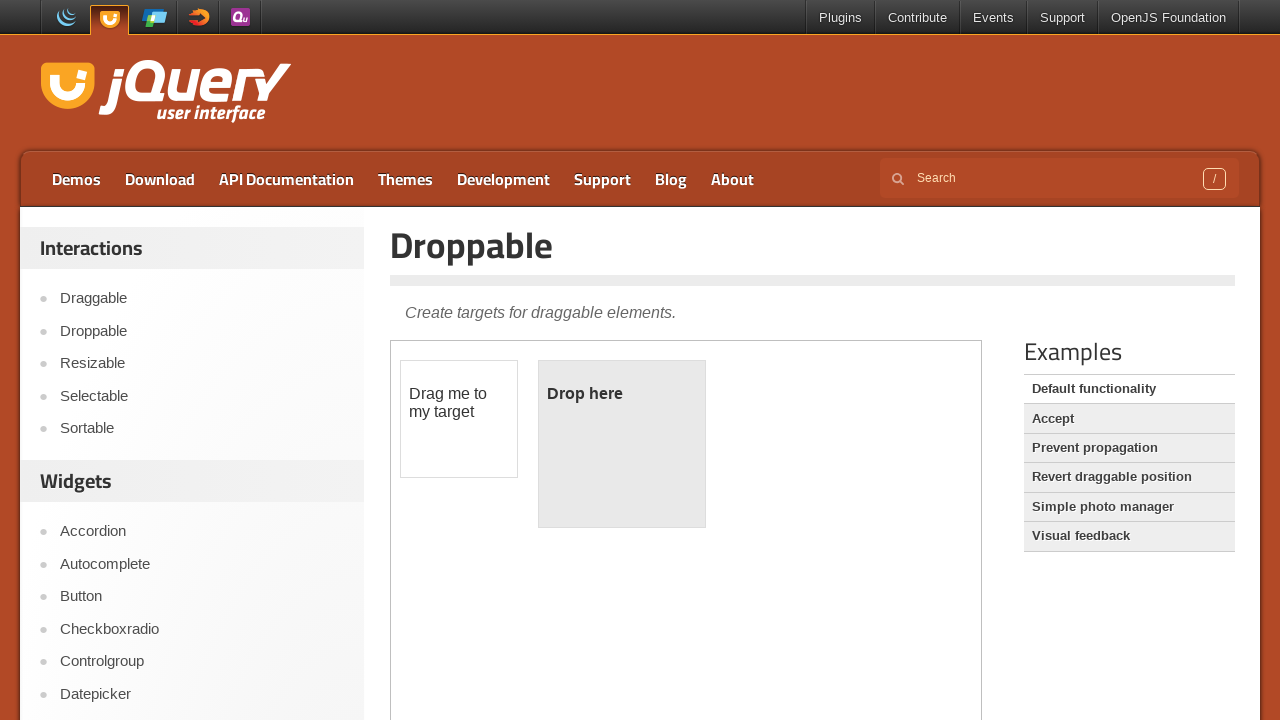

Located the droppable target element
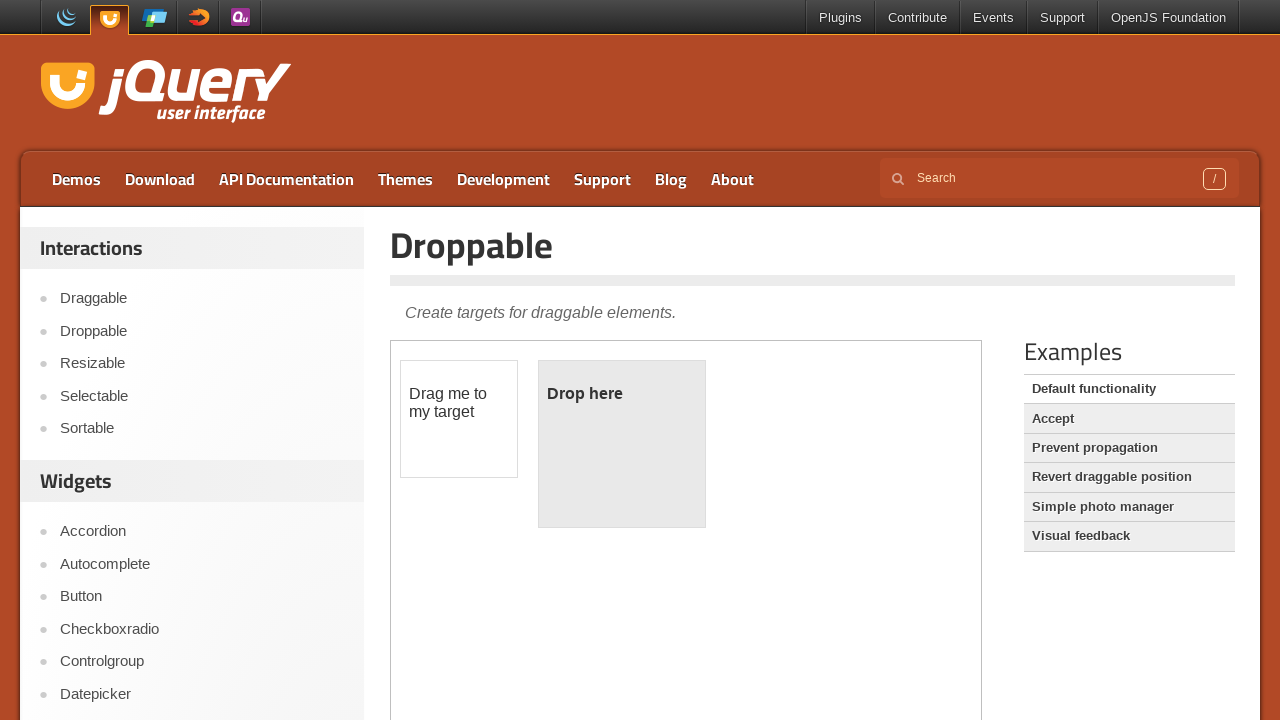

Dragged source element onto target element at (622, 444)
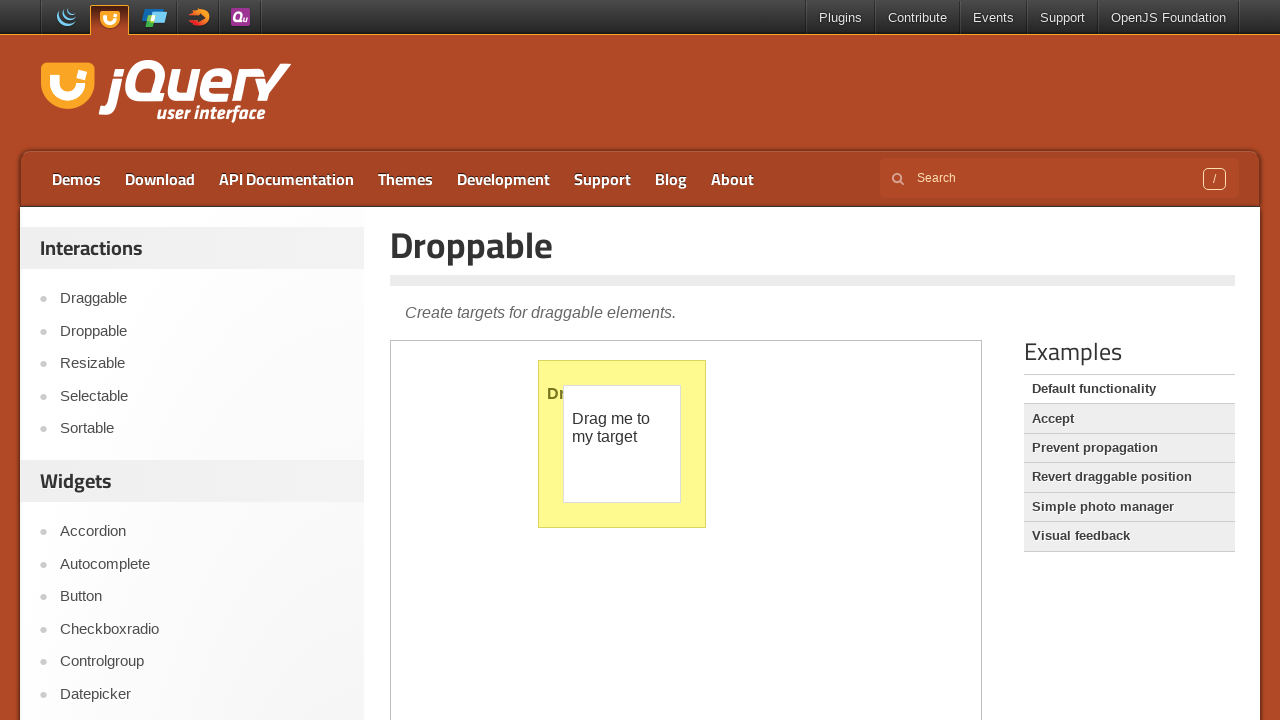

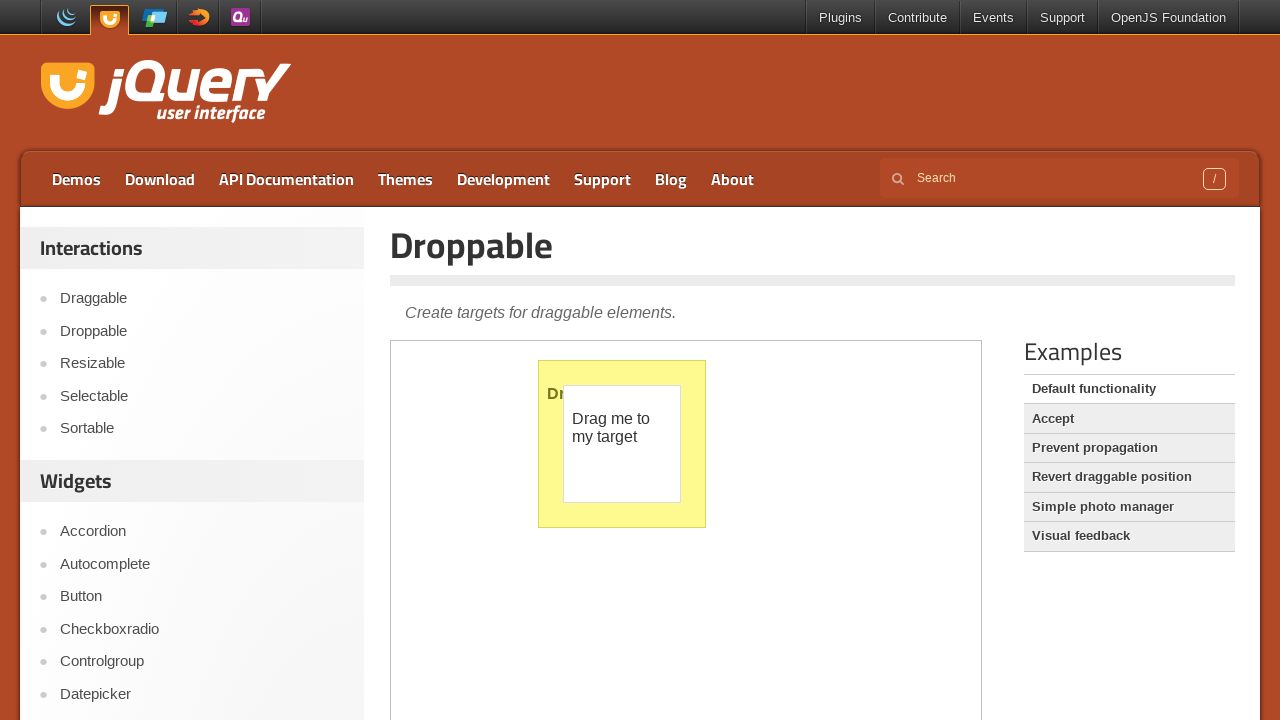